Tests a challenge by mocking an API response with specific user data and verifying the page displays correctly

Starting URL: https://daedalus.janniskaranikis.dev/challenges/4-bad-data

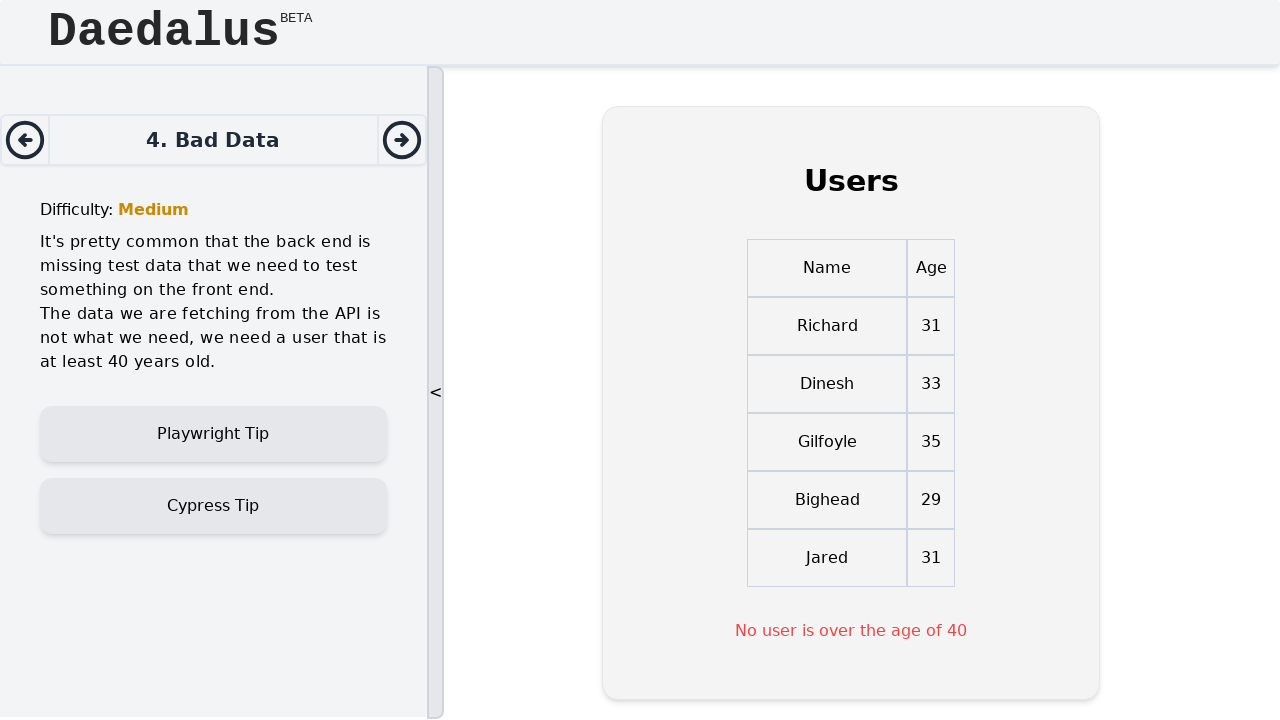

Set up route interception to mock API response with user data
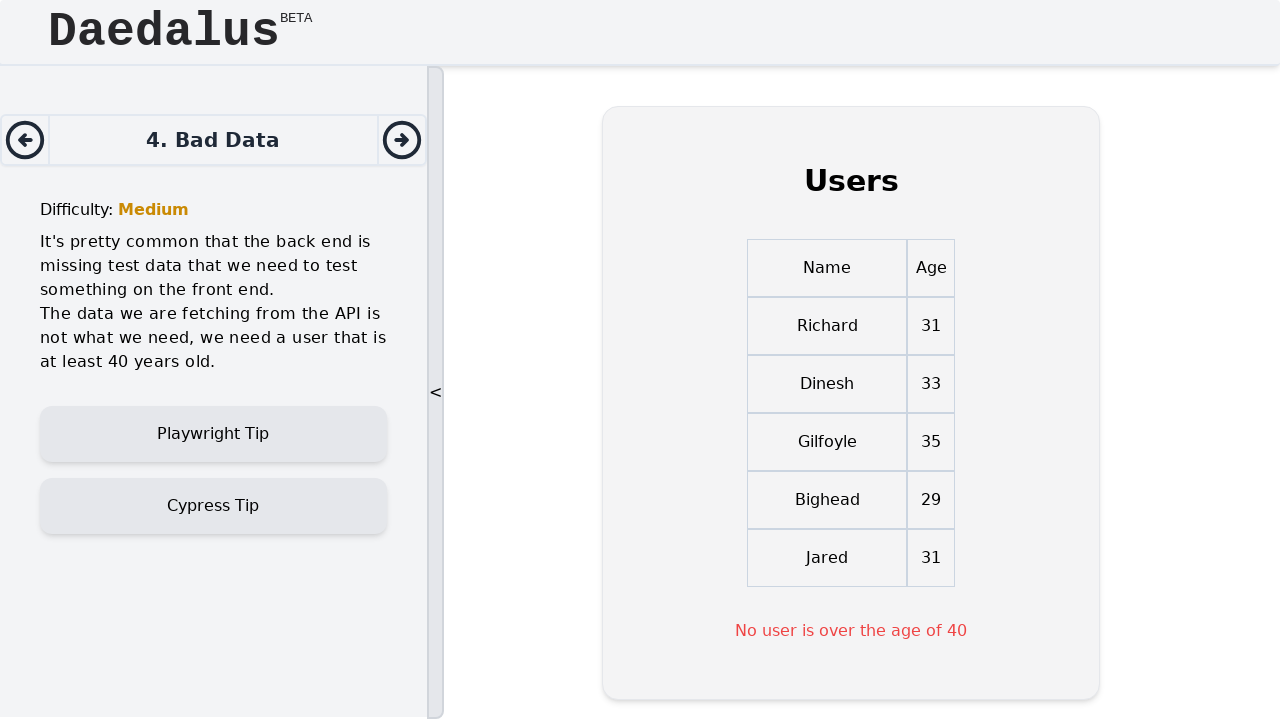

Navigated to Bad Data challenge page
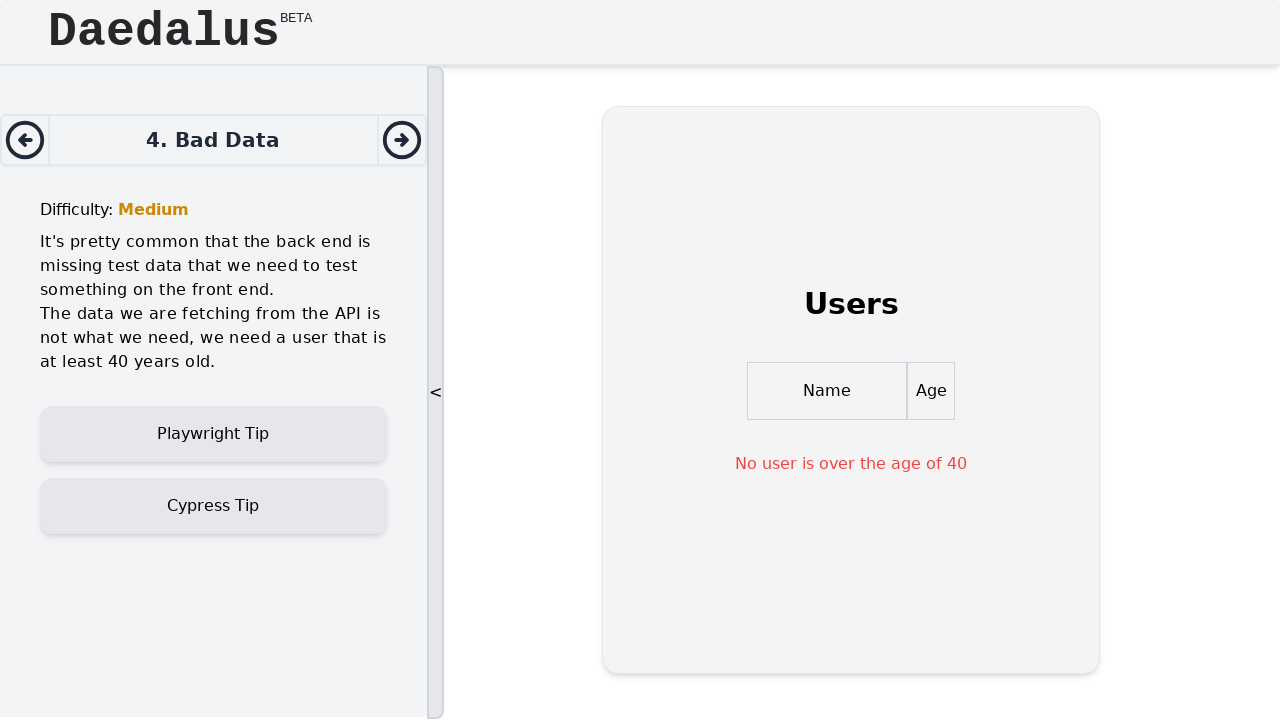

Success message appeared on page
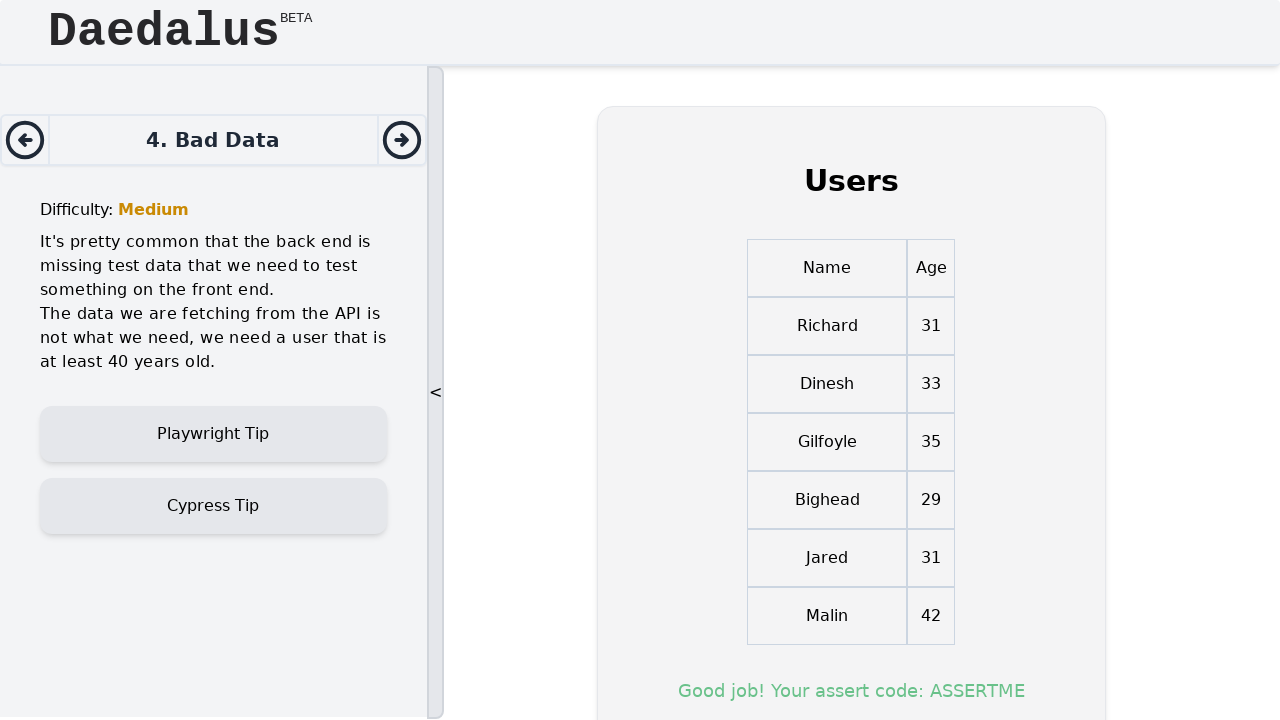

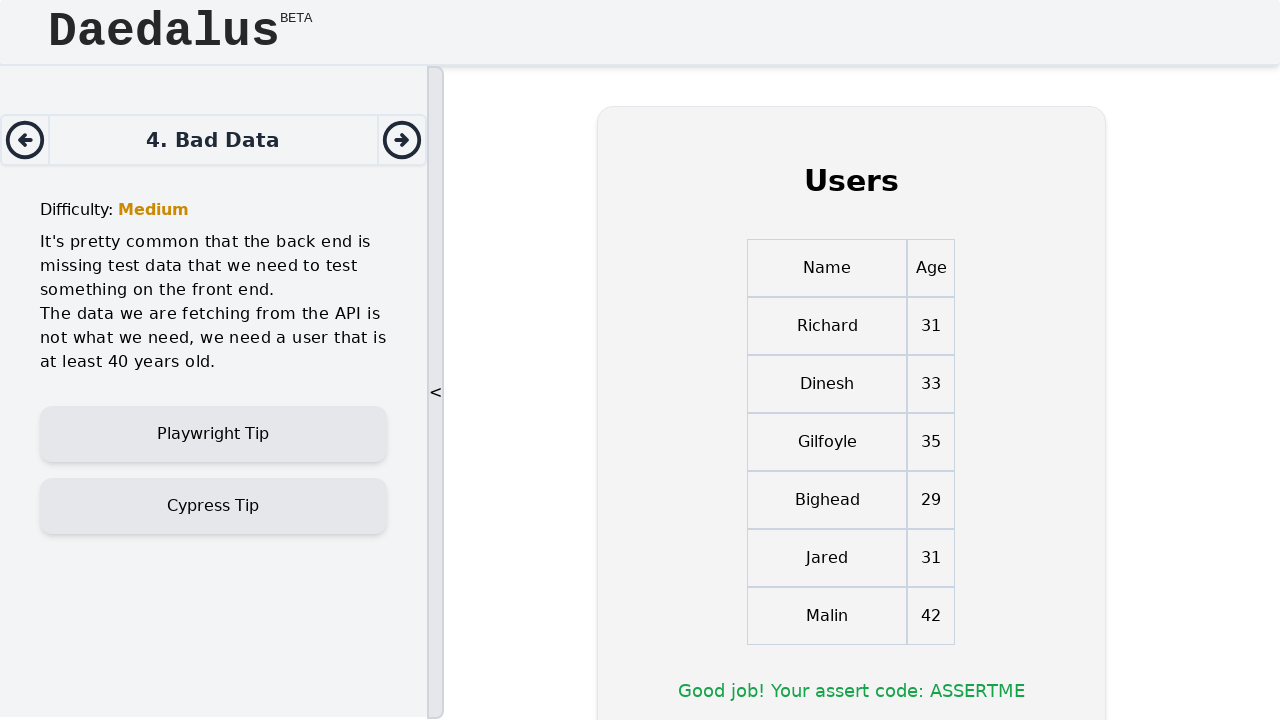